Tests checkbox functionality by navigating to a checkboxes page, finding all checkbox elements, and verifying the checked state of checkboxes using both attribute lookup and selected state methods.

Starting URL: http://the-internet.herokuapp.com/checkboxes

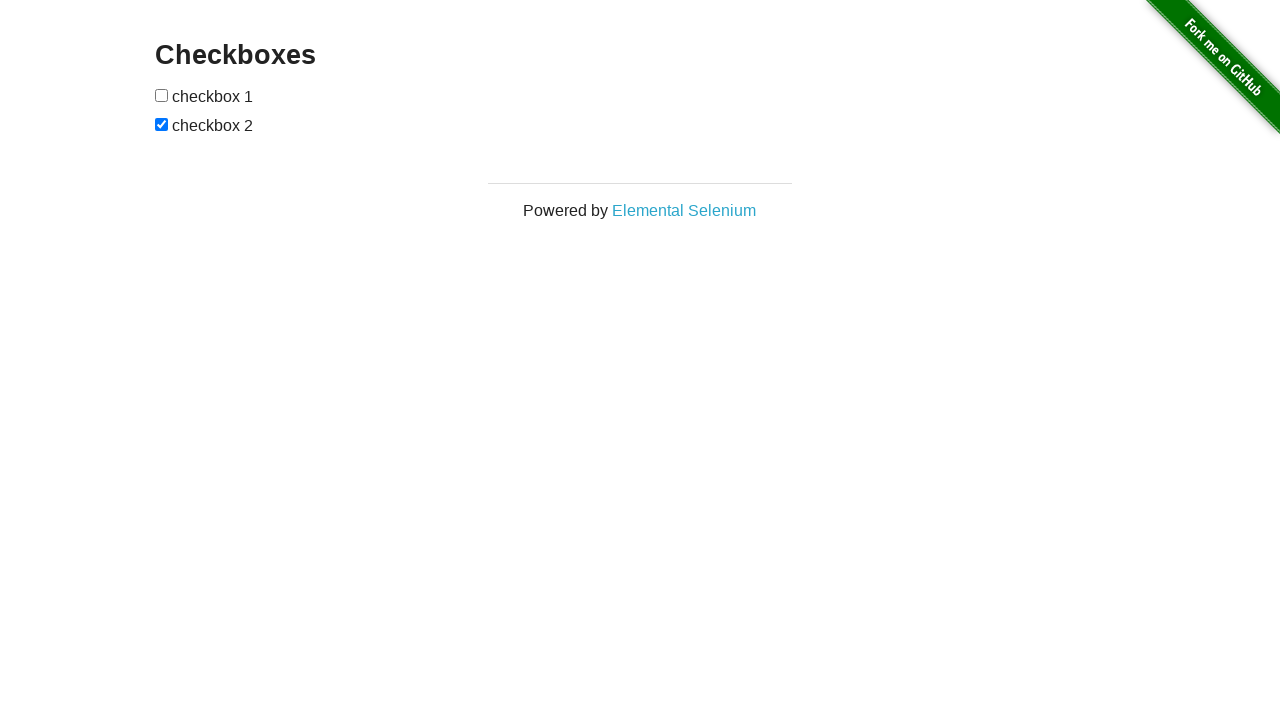

Waited for checkbox elements to be present on the page
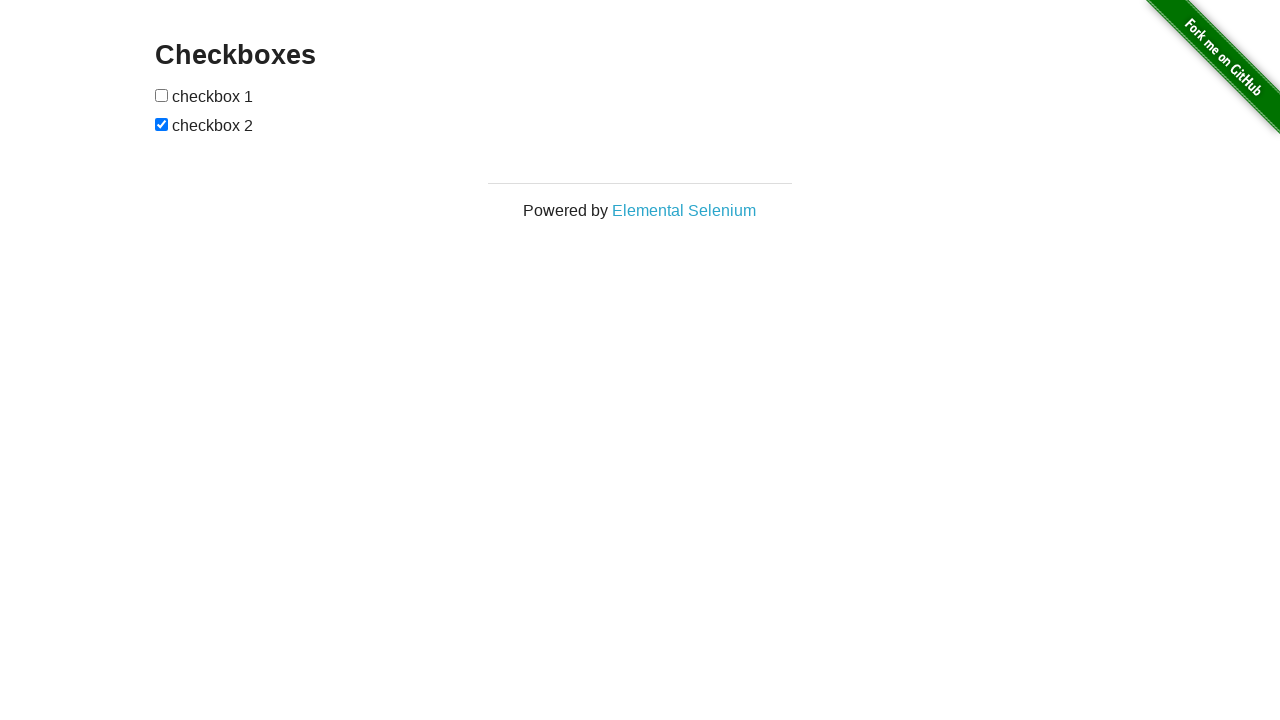

Located all checkbox elements on the page
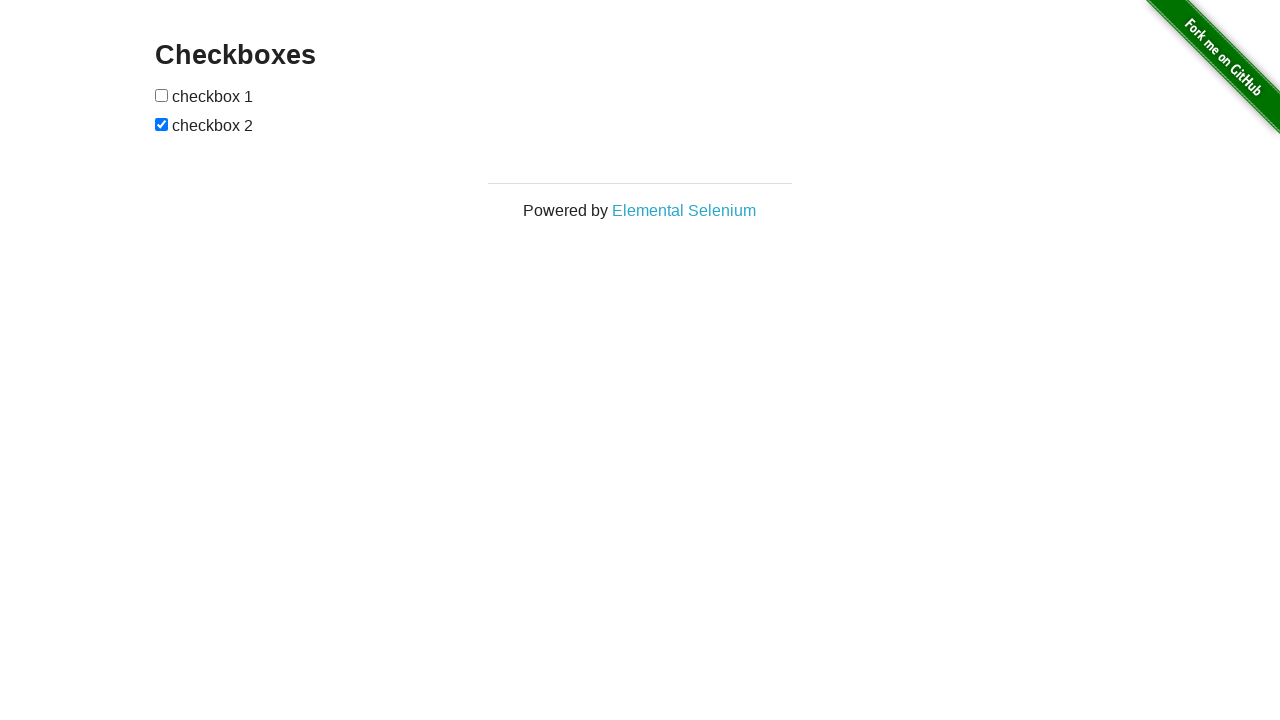

Selected the second checkbox element
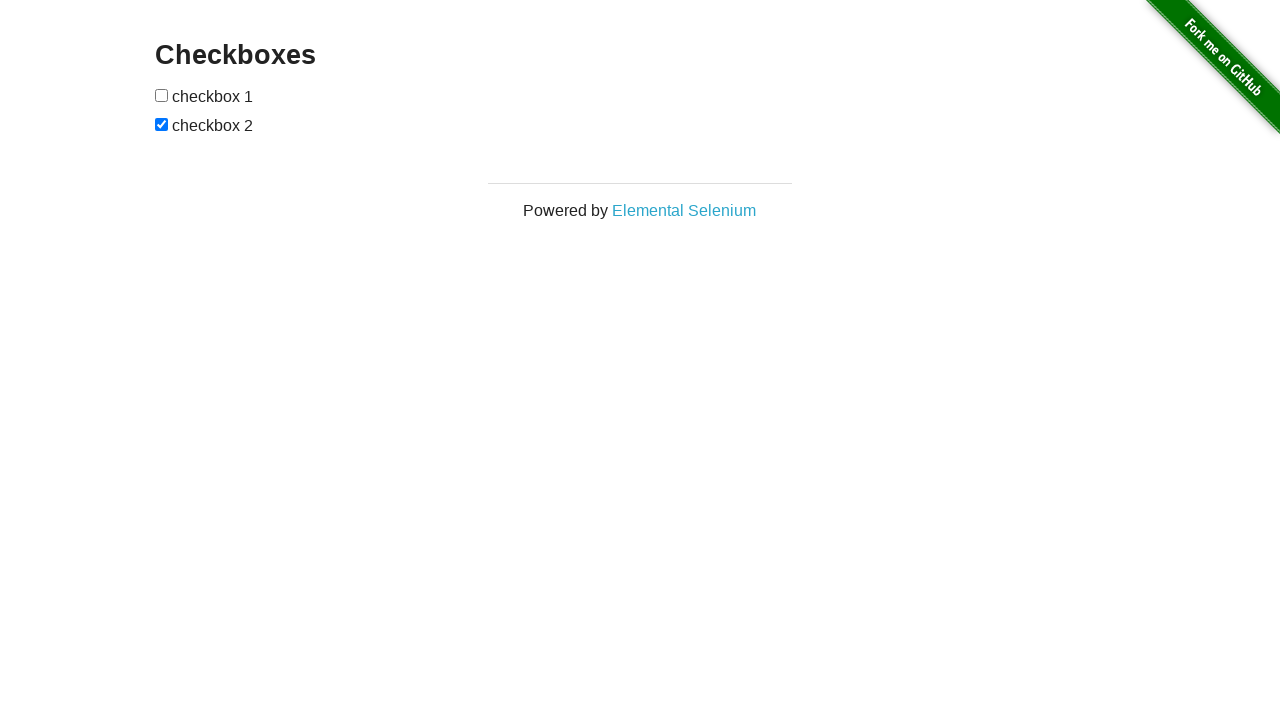

Verified that the second checkbox is checked
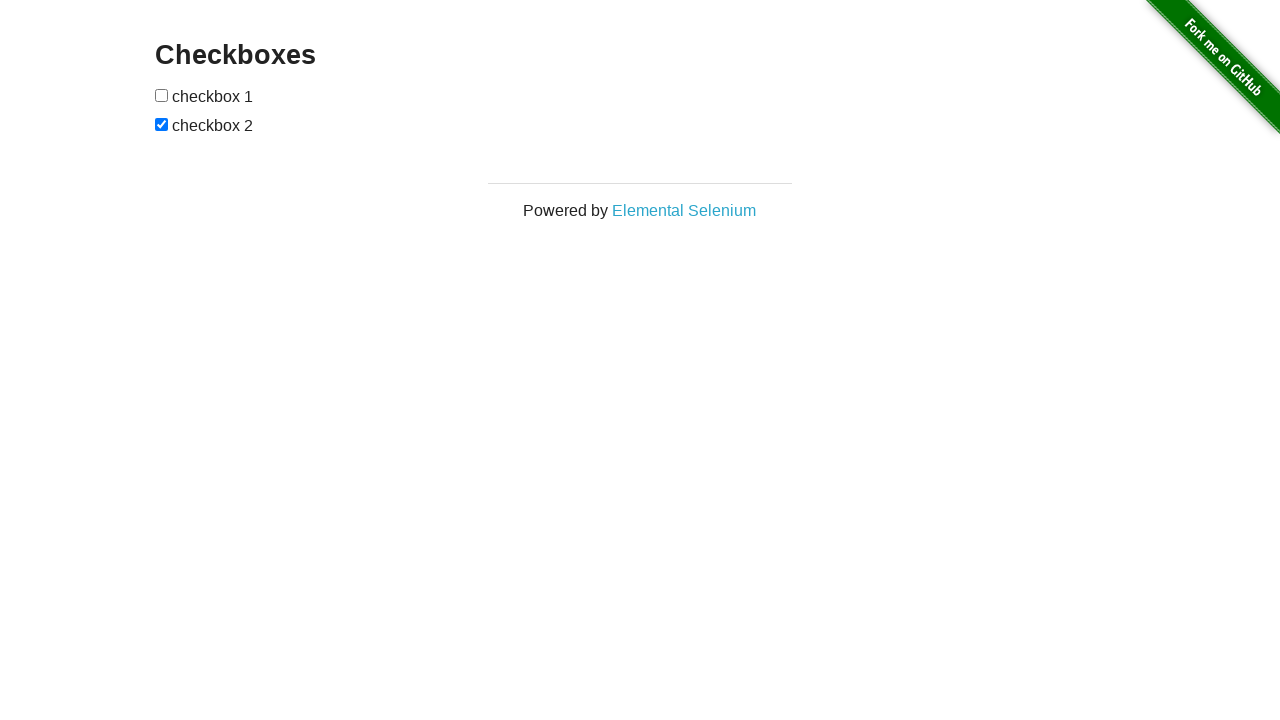

Selected the first checkbox element
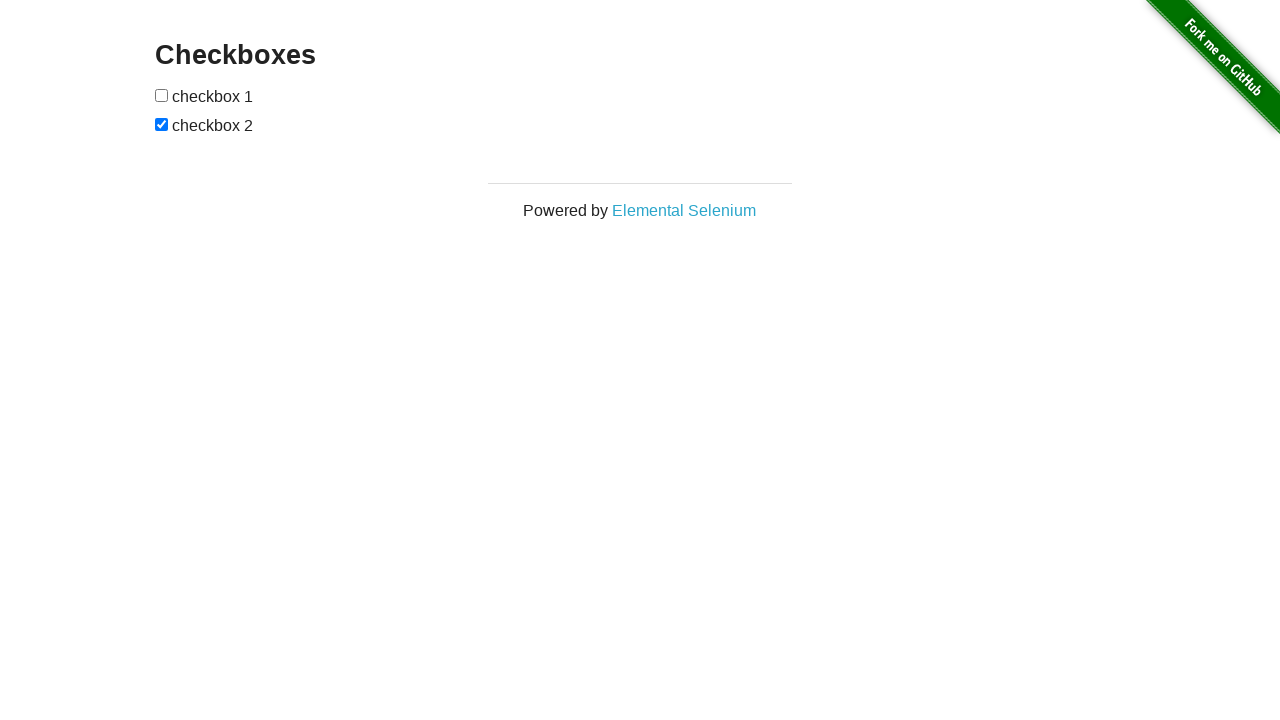

Verified that the first checkbox is not checked
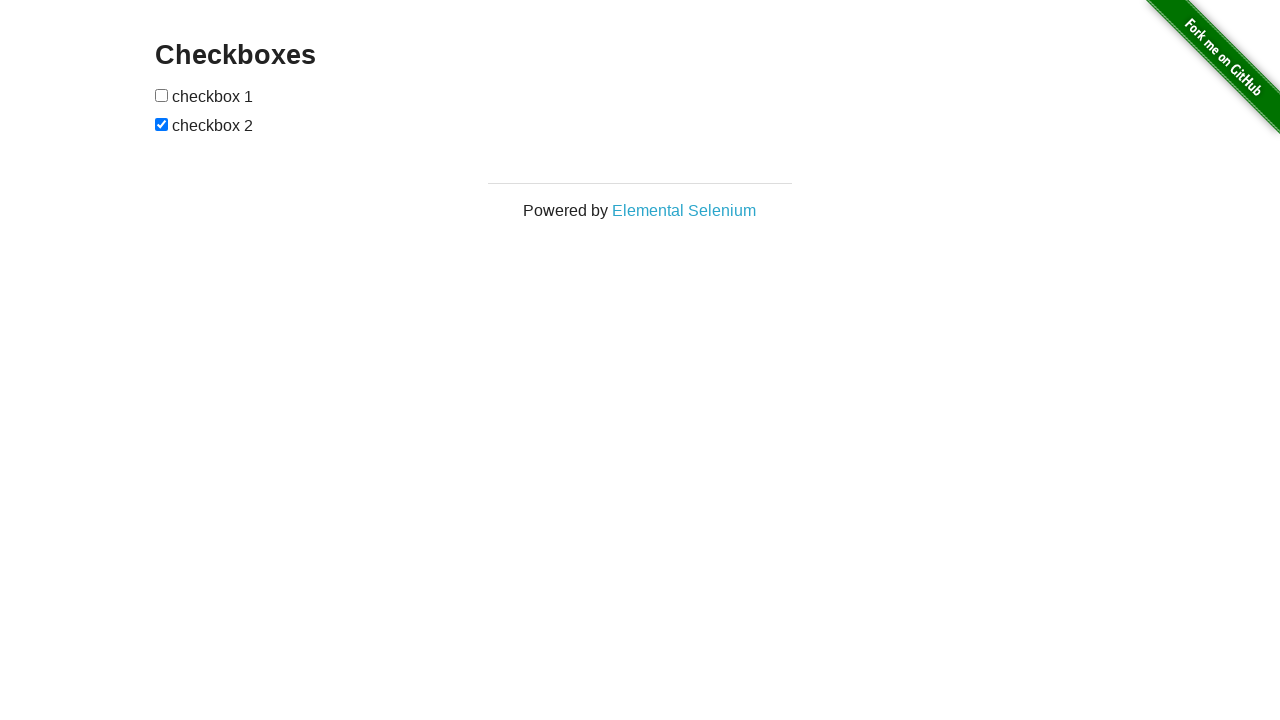

Clicked the first checkbox to check it at (162, 95) on input[type="checkbox"] >> nth=0
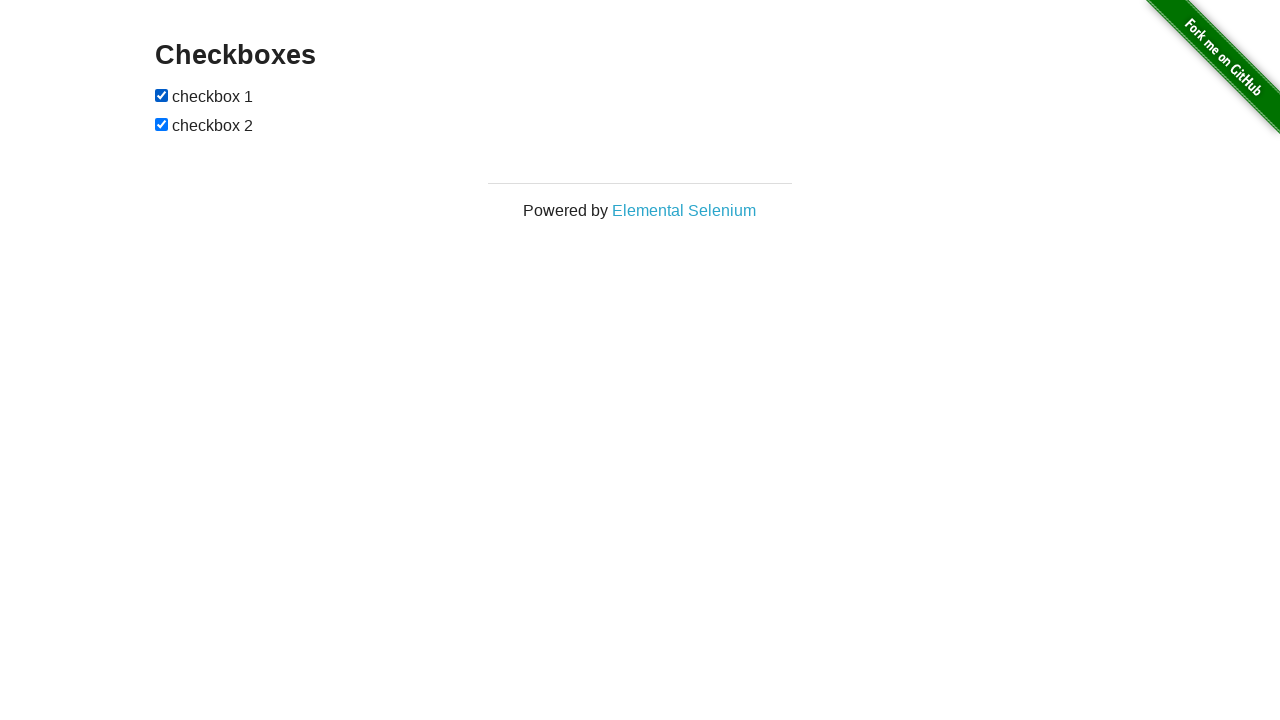

Verified that the first checkbox is now checked after clicking
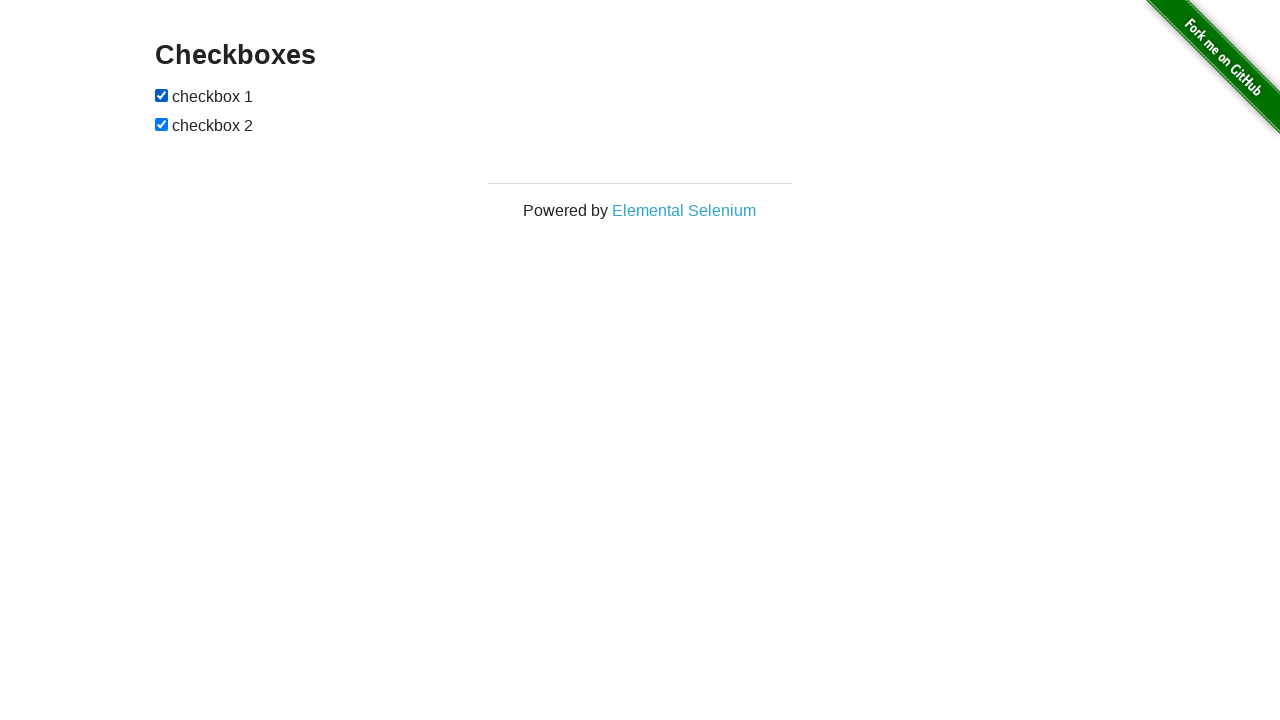

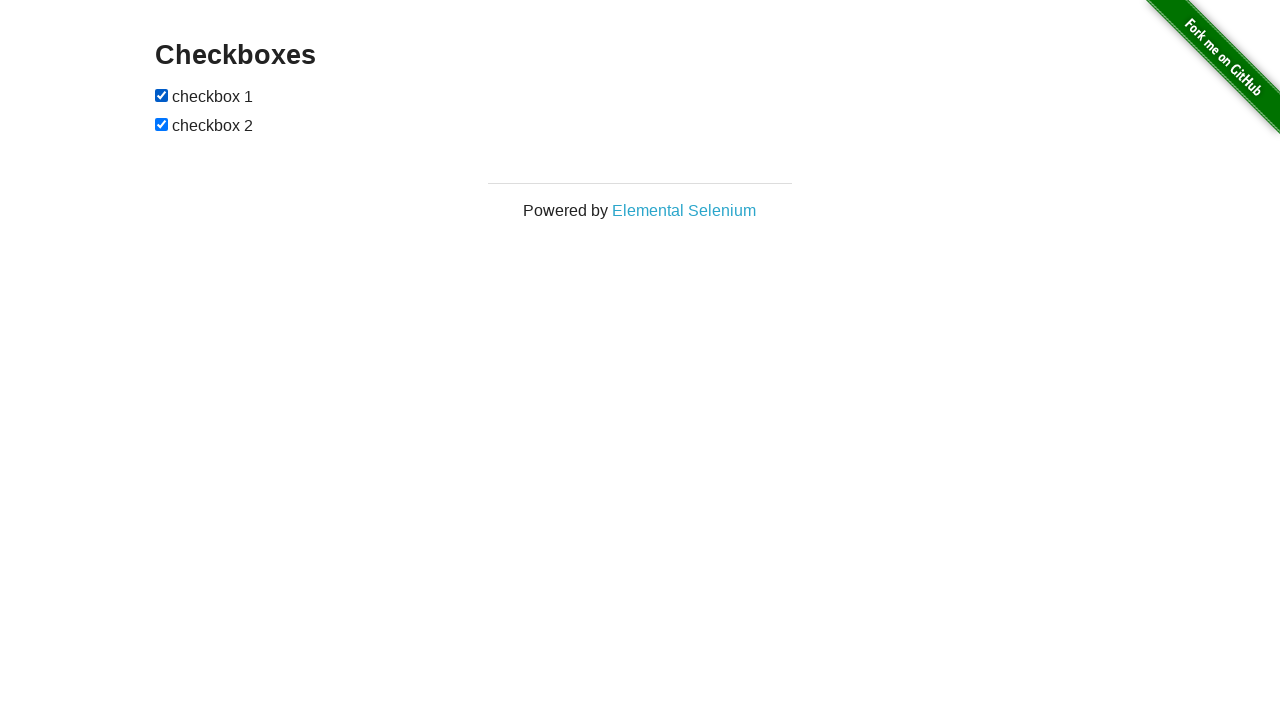